Tests various input field interactions including filling text, appending text with tab key, clearing fields, and verifying disabled and readonly field states on a practice website.

Starting URL: https://letcode.in/edit

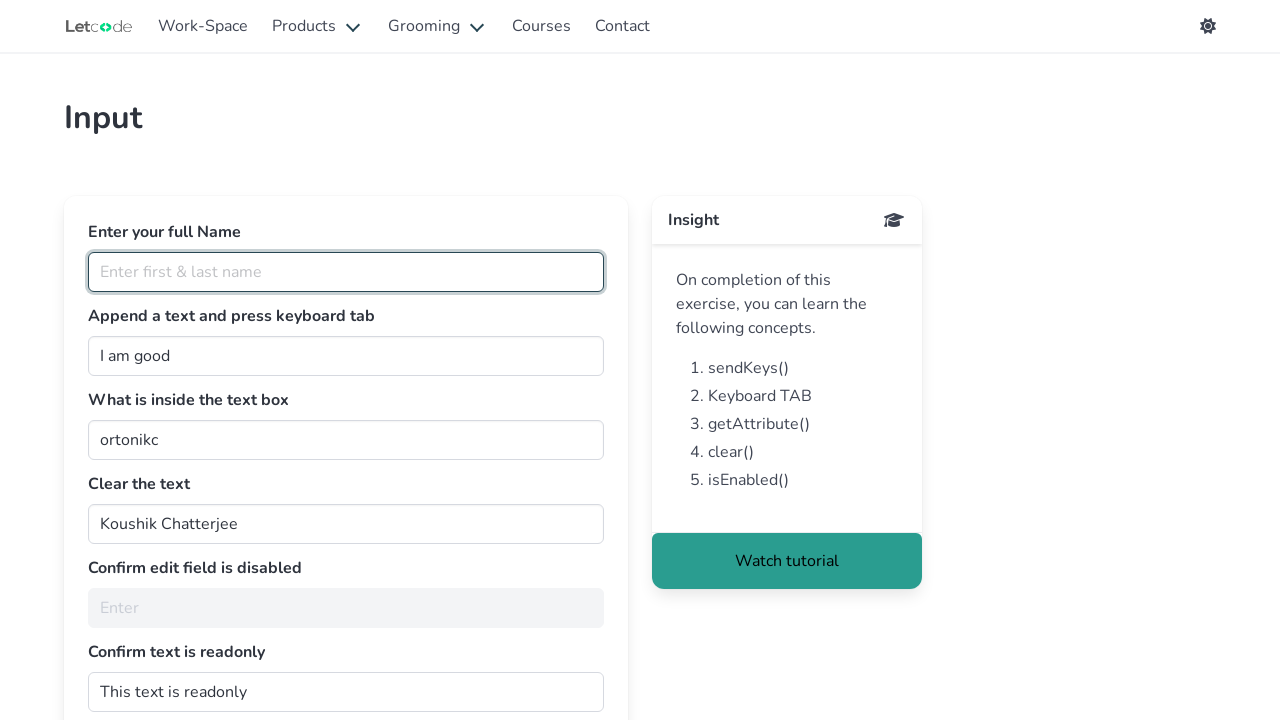

Filled full name field with 'Senthilvel' on #fullName
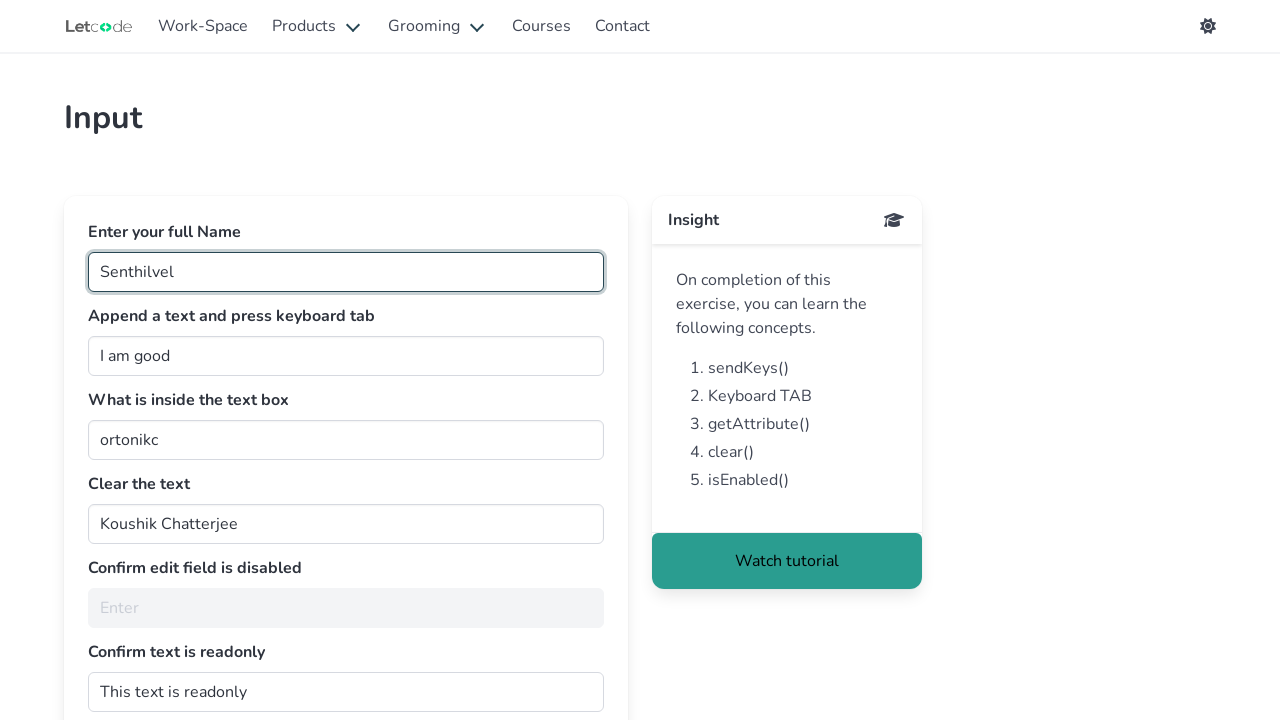

Filled join field with 'Senthilvel' on #join
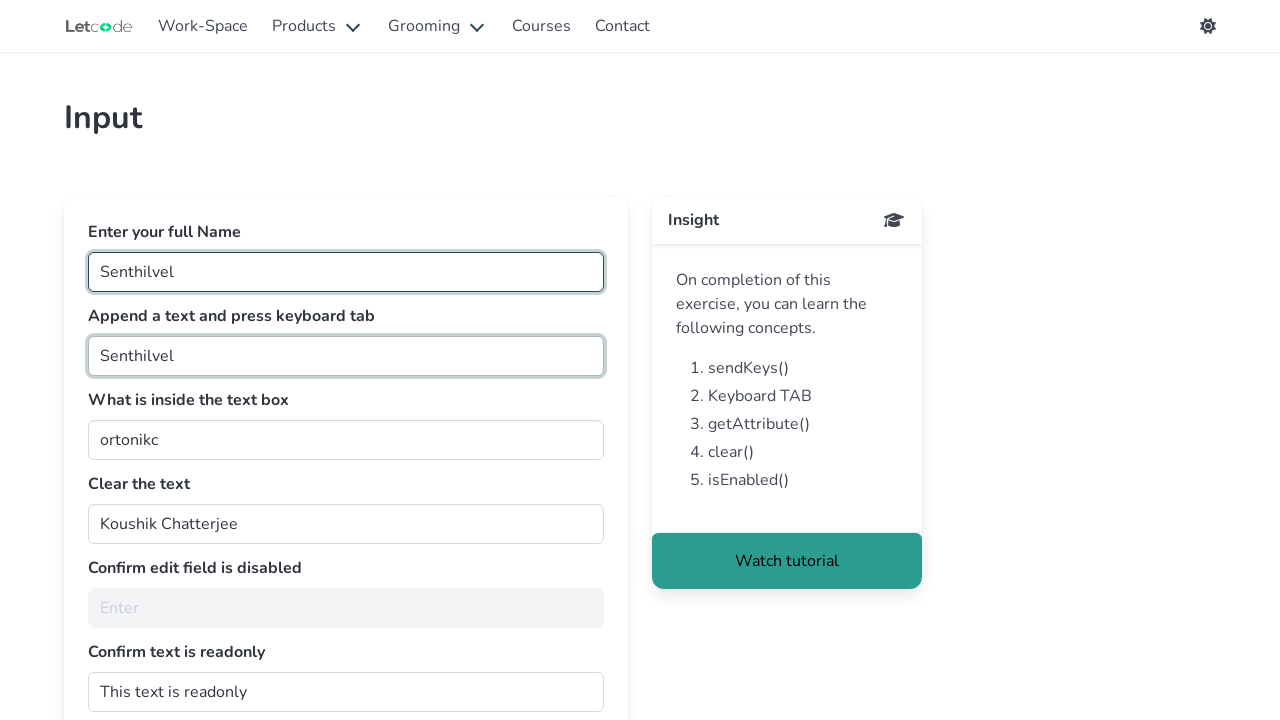

Pressed Tab key in join field on #join
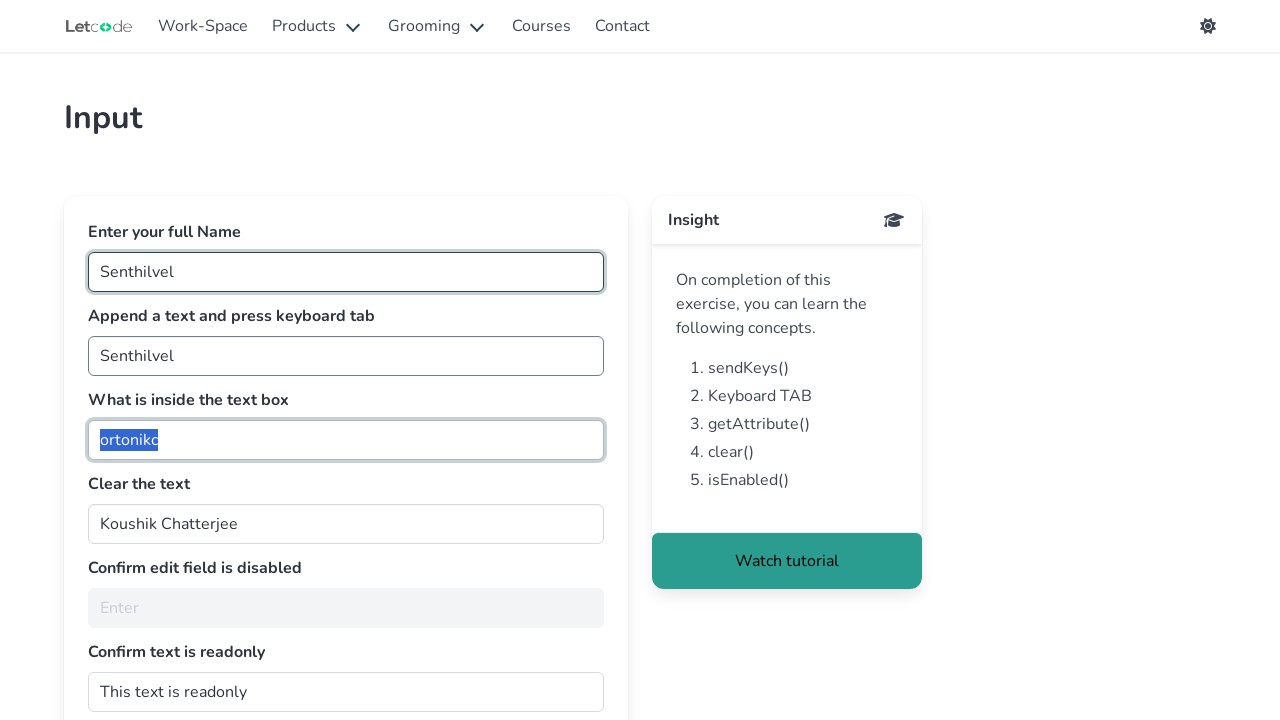

Waited for getMe field to be visible
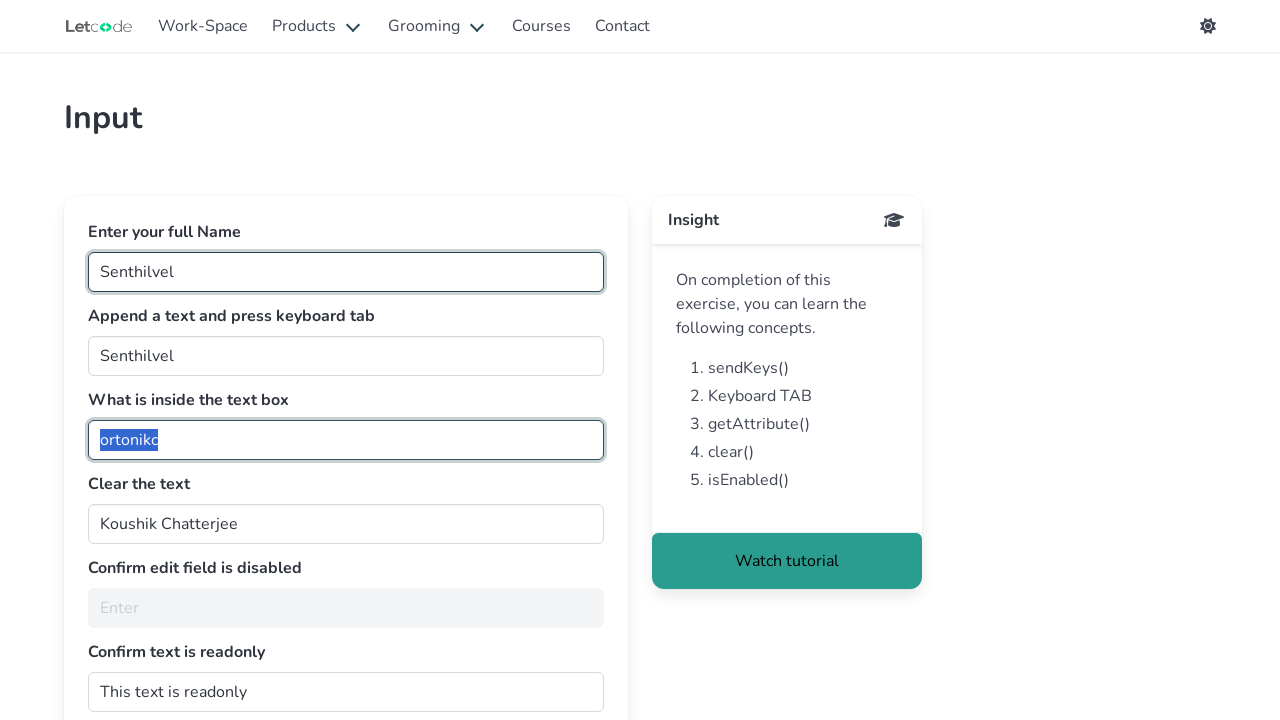

Located getMe field element
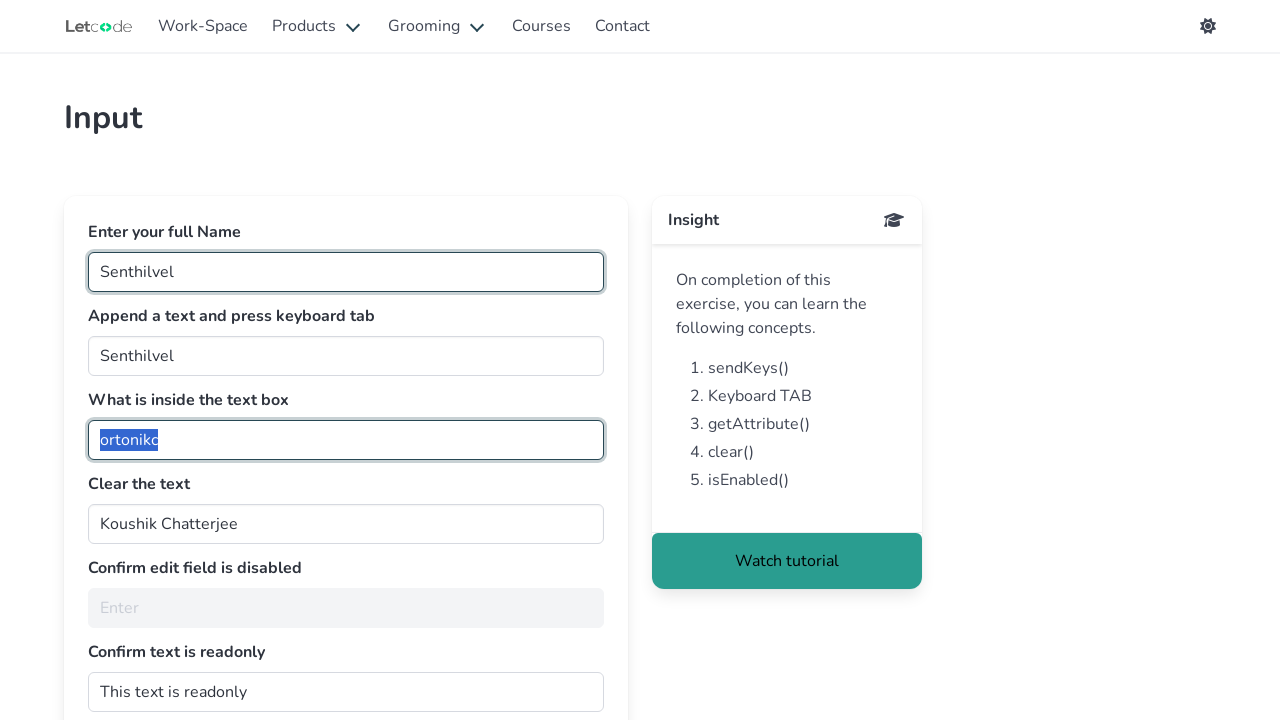

Retrieved value from getMe field: 'ortonikc'
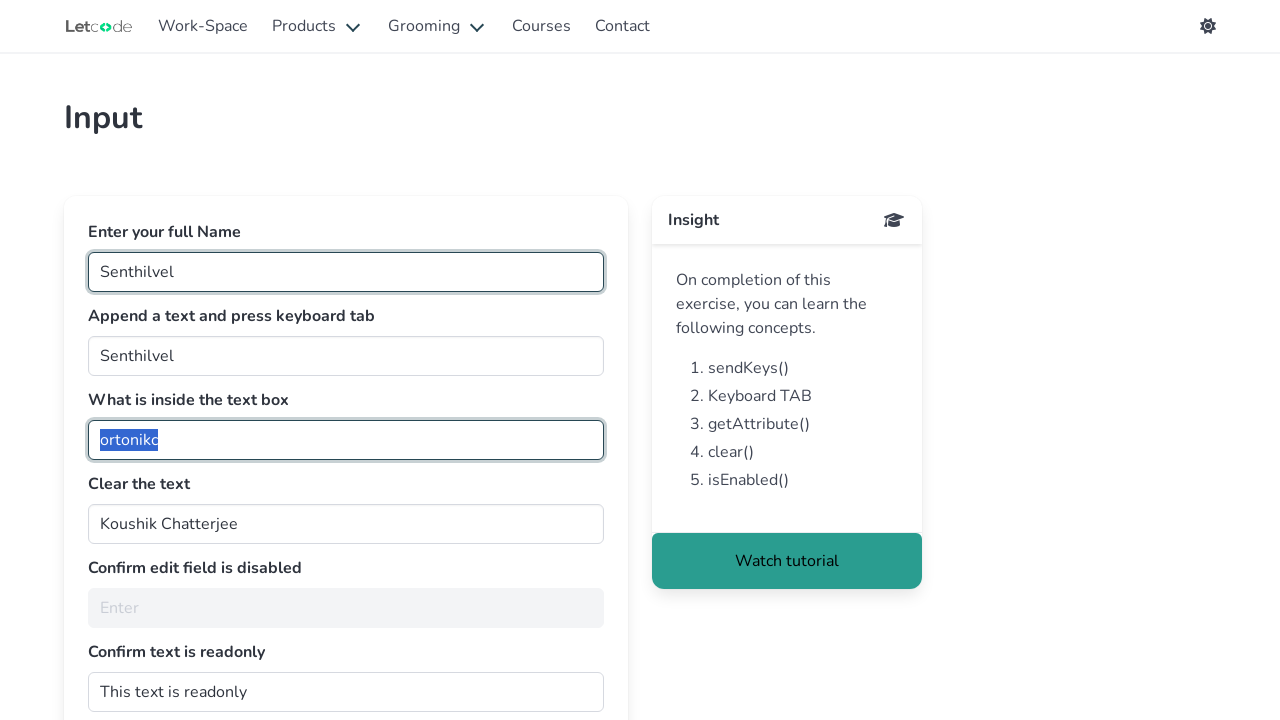

Cleared the clearMe field on #clearMe
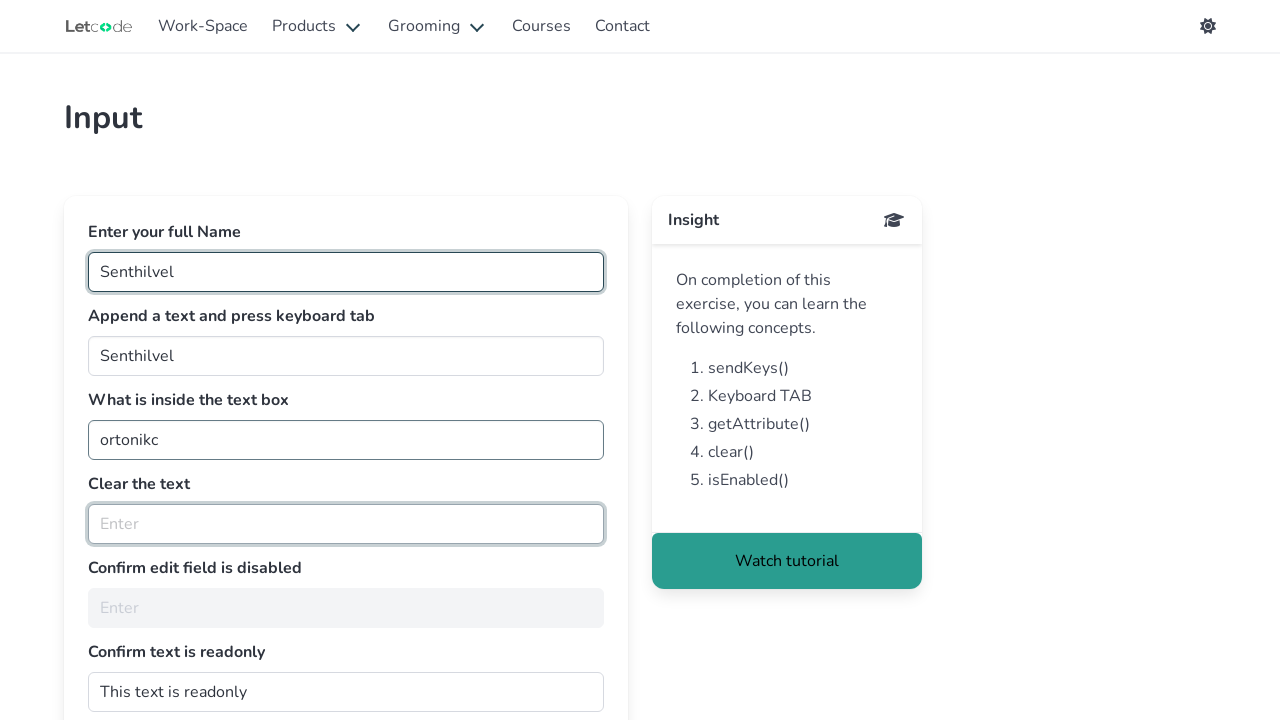

Located noEdit field element
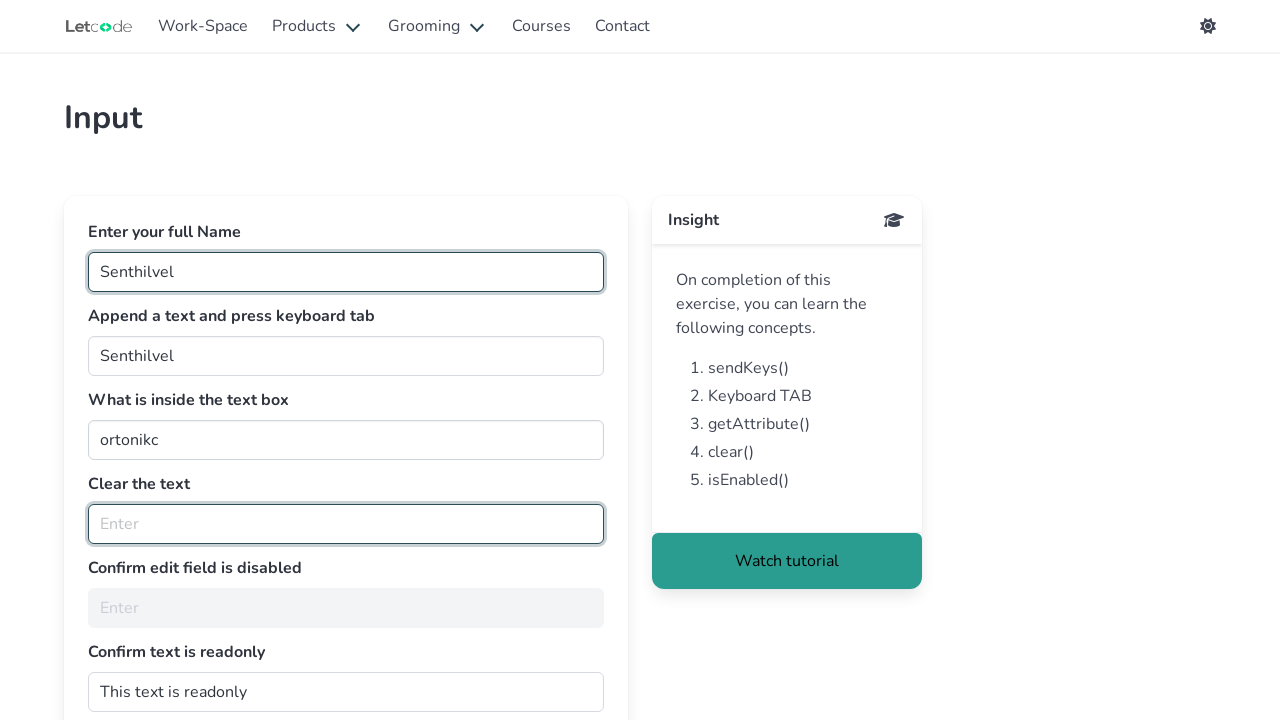

Verified noEdit field is disabled: True
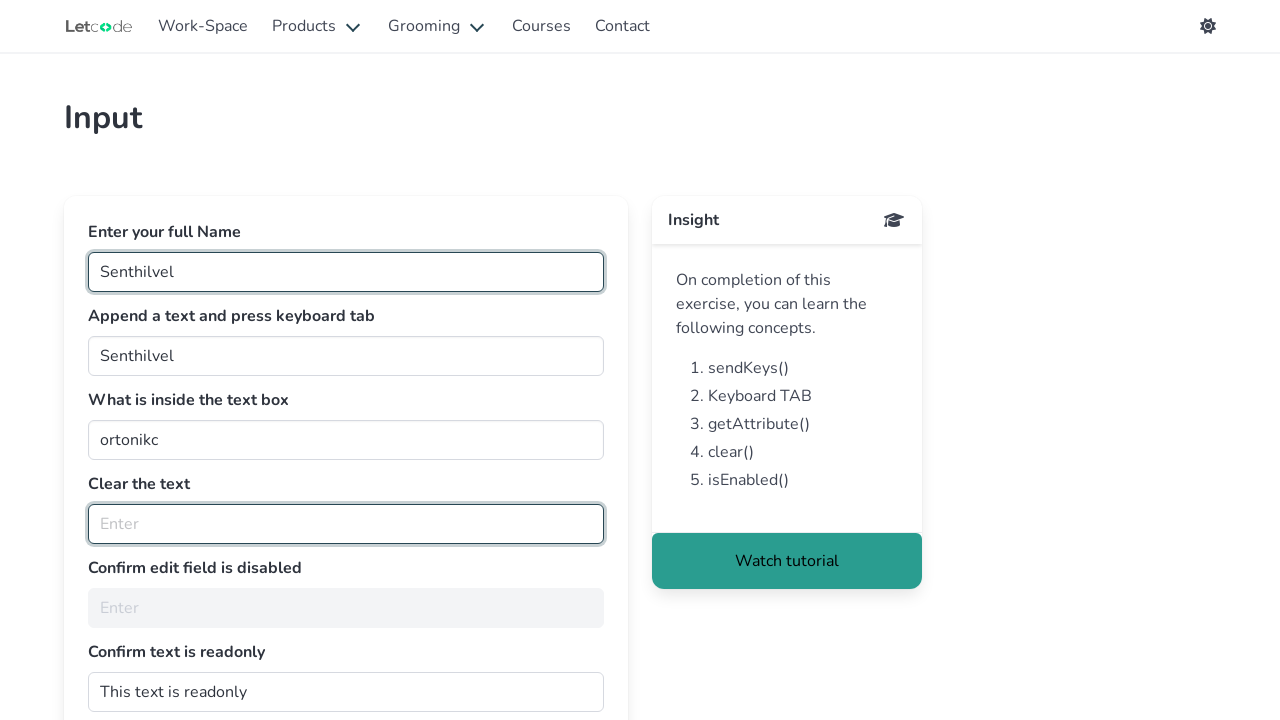

Located dontwrite field element
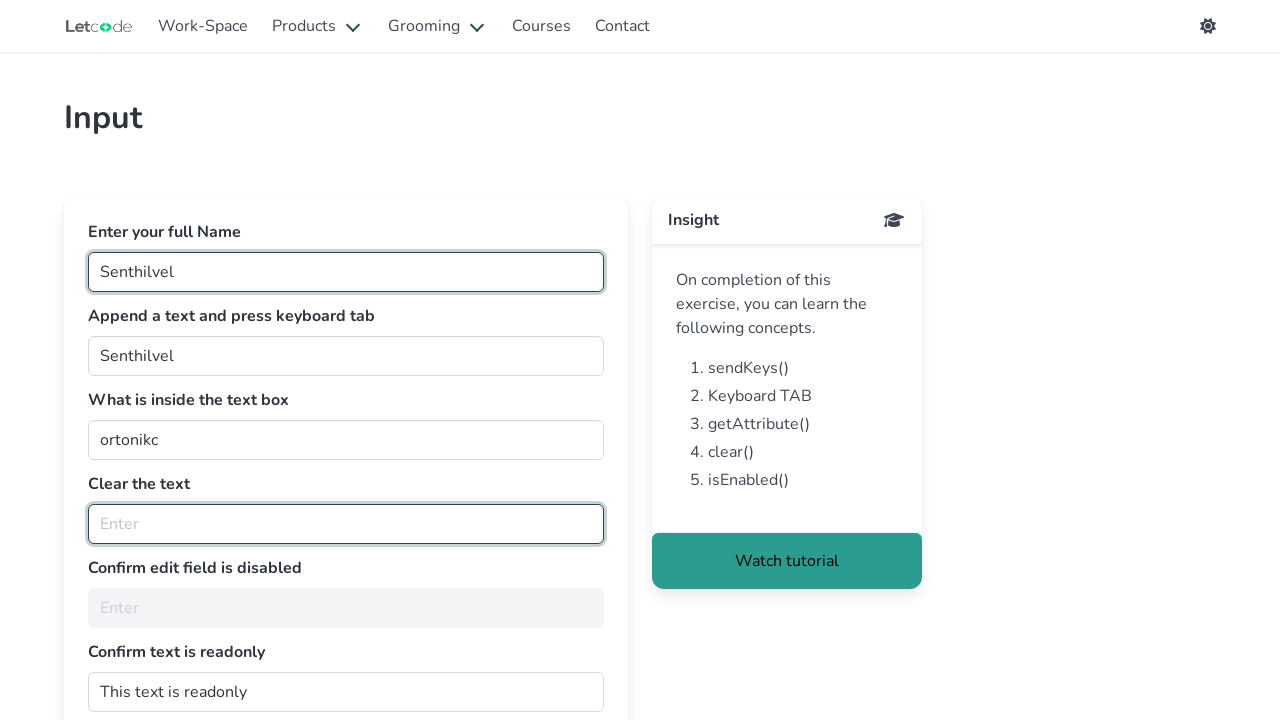

Verified dontwrite field readonly attribute: 
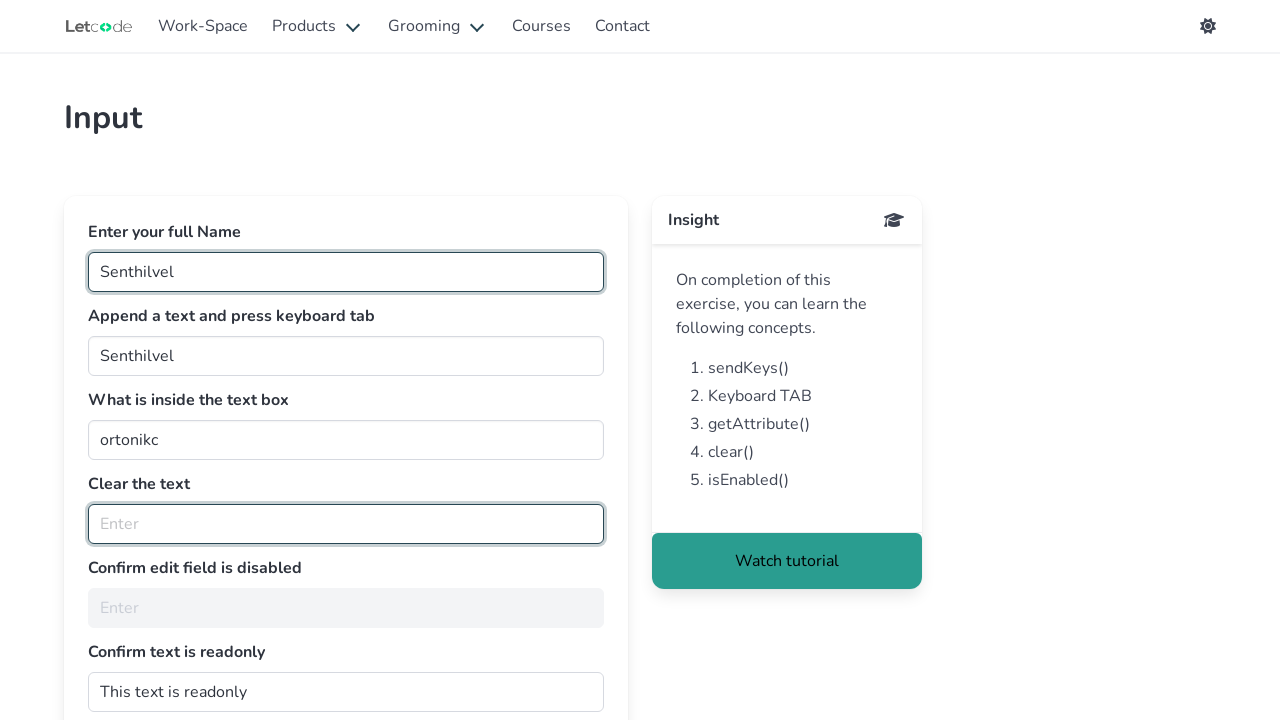

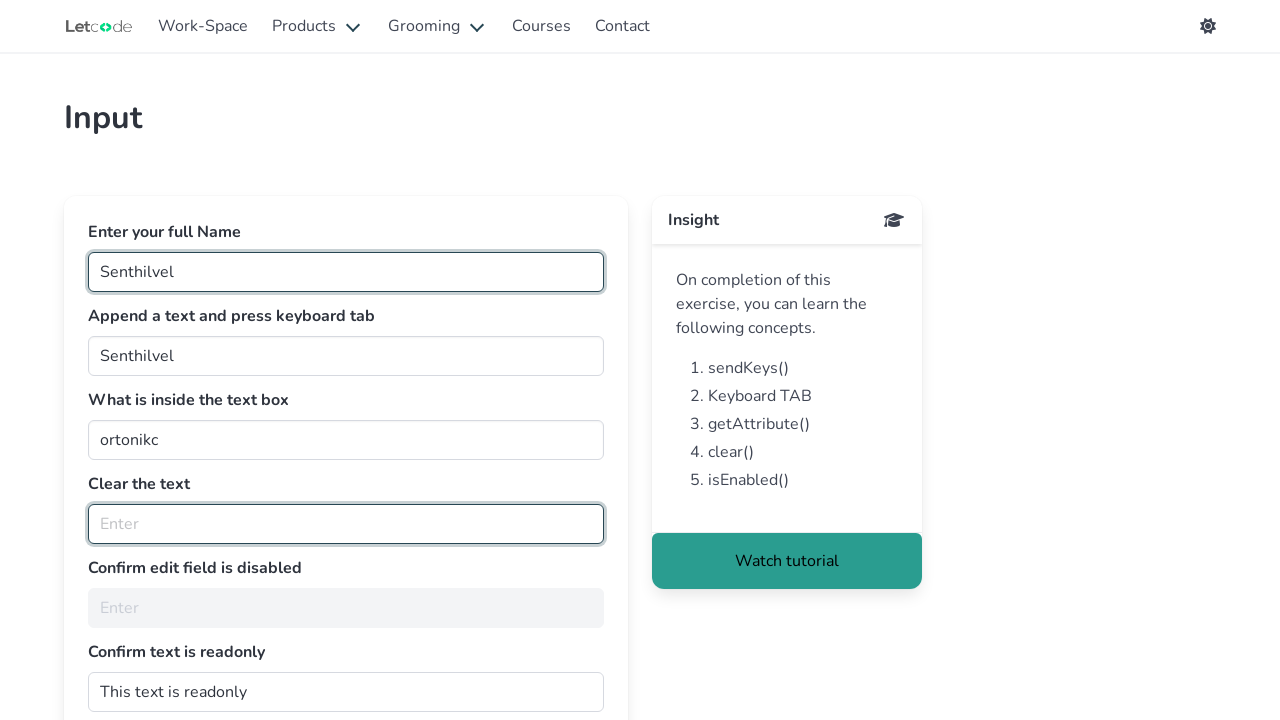